Tests a signup form by filling in first name, last name, and email fields, then submitting the form.

Starting URL: http://secure-retreat-92358.herokuapp.com/

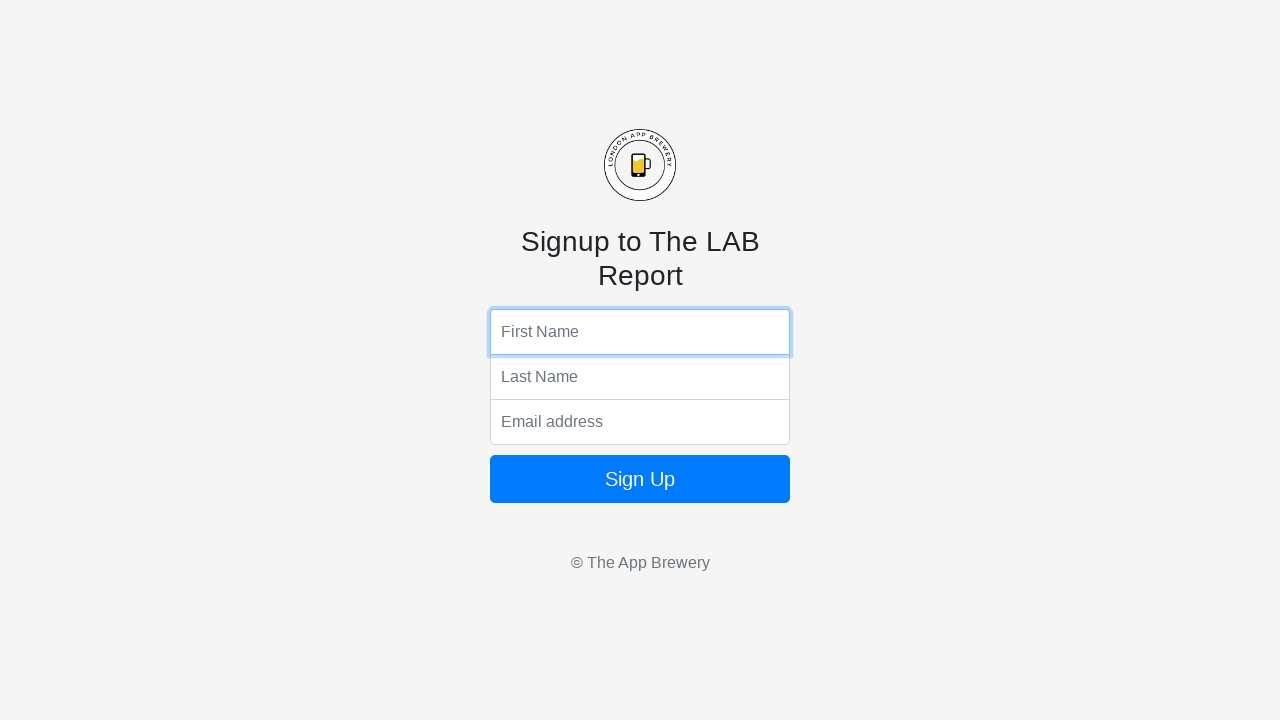

Filled first name field with 'Hritik' on input[name='fName']
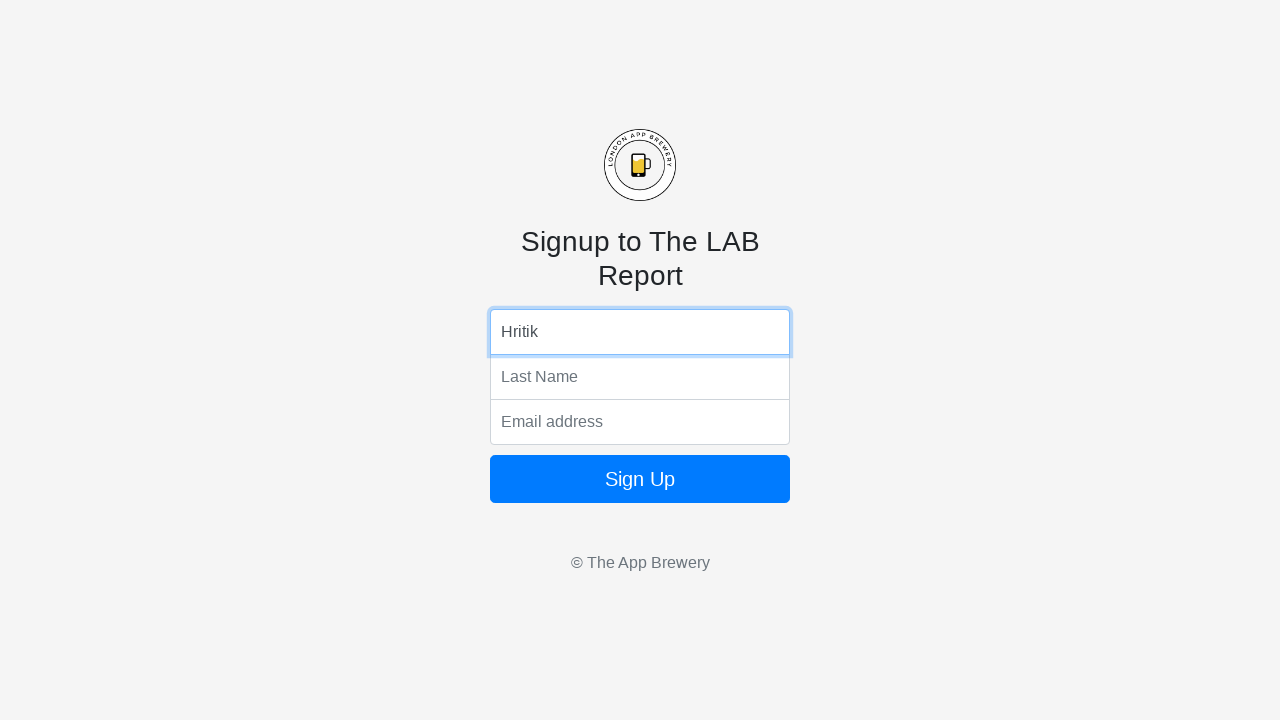

Filled last name field with 'Solanki' on input[name='lName']
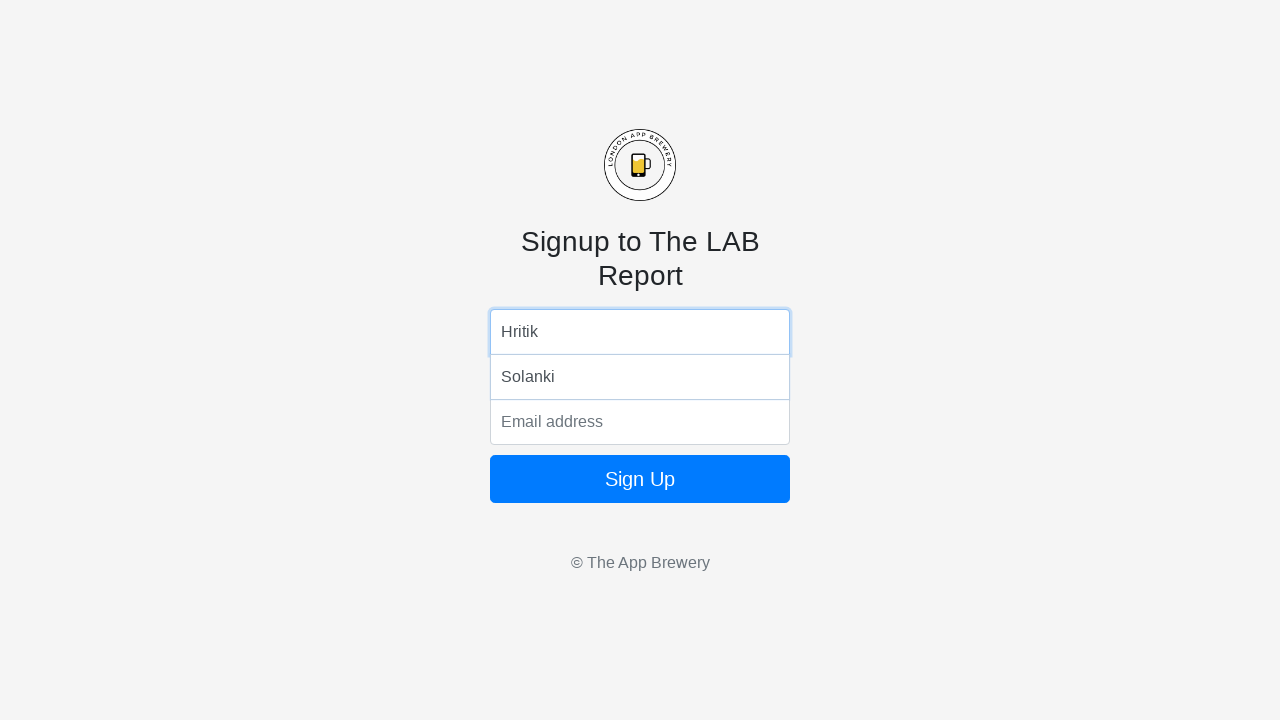

Filled email field with 'hritiksolanki@gmail.com' on input[name='email']
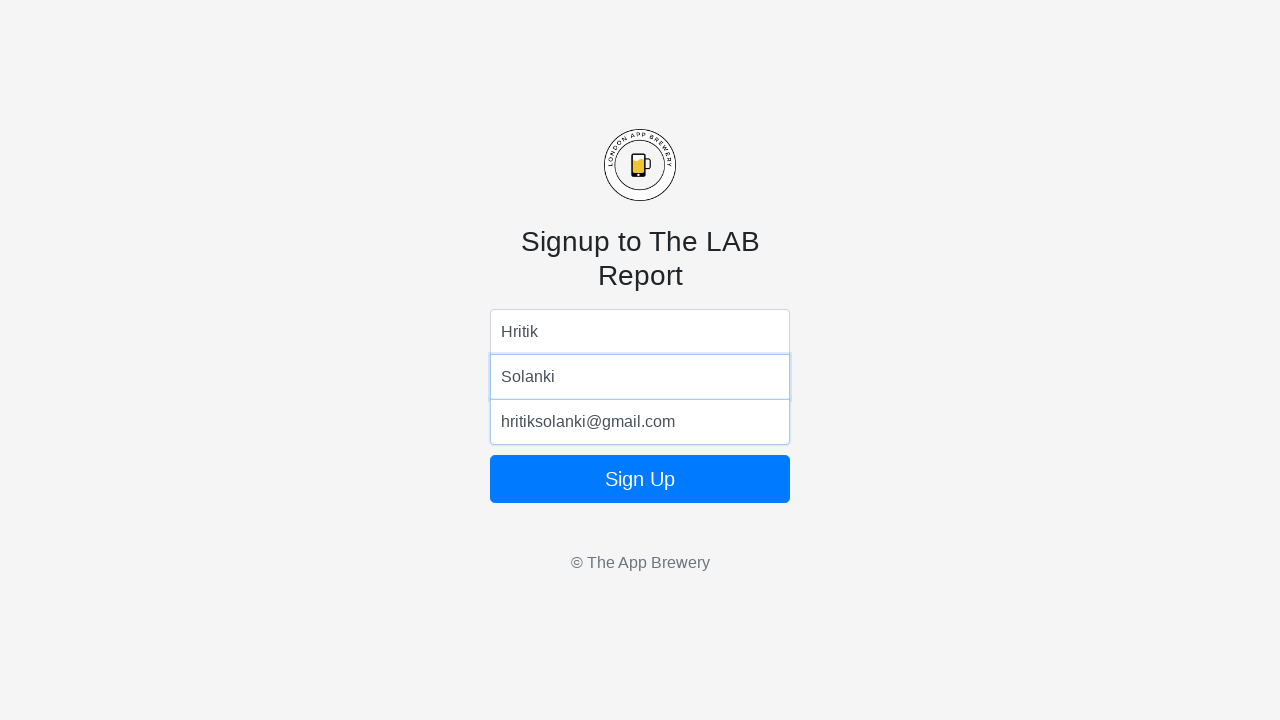

Clicked submit button to submit the signup form at (640, 479) on .btn
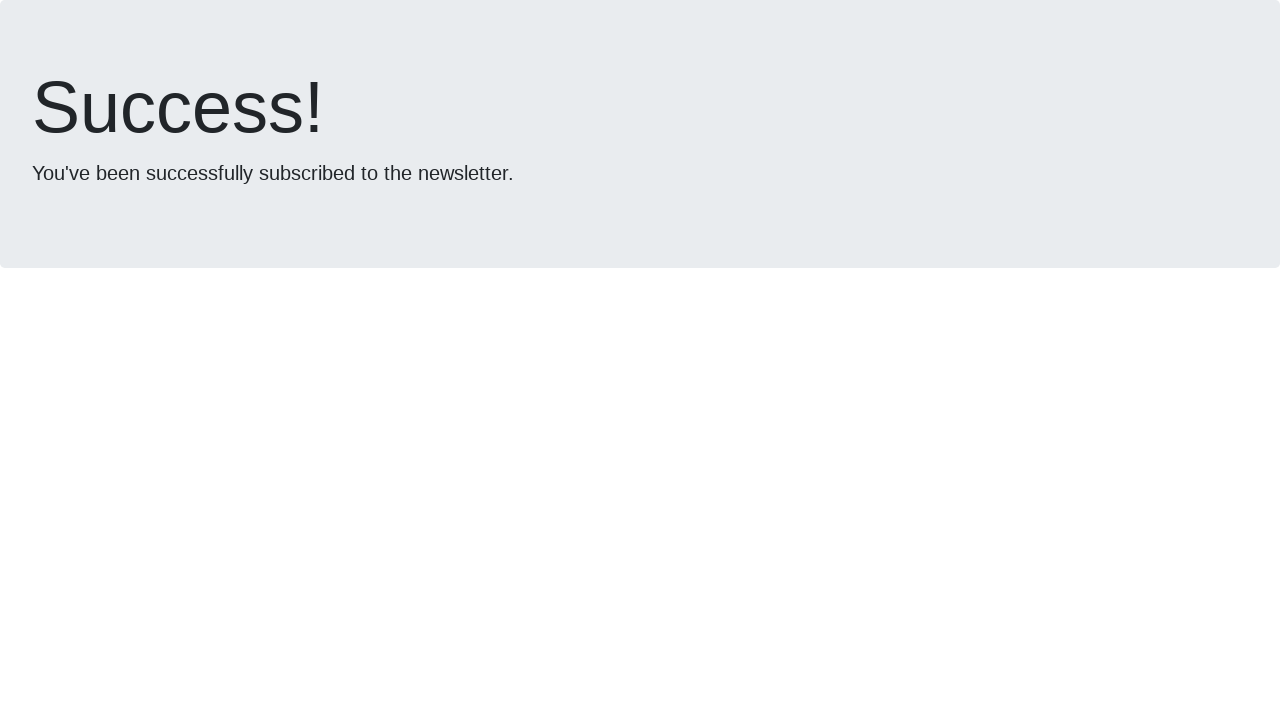

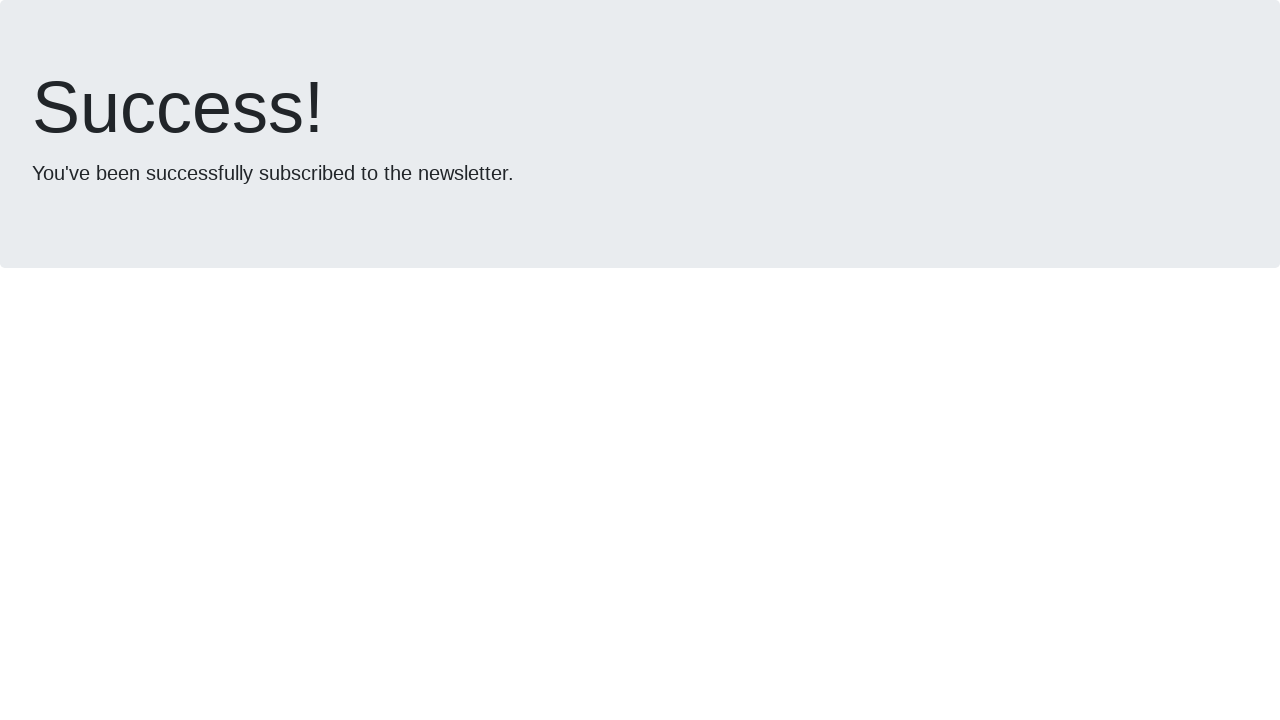